Tests JavaScript confirm box functionality by accepting and dismissing confirmation dialogs

Starting URL: https://www.hyrtutorials.com/p/alertsdemo.html

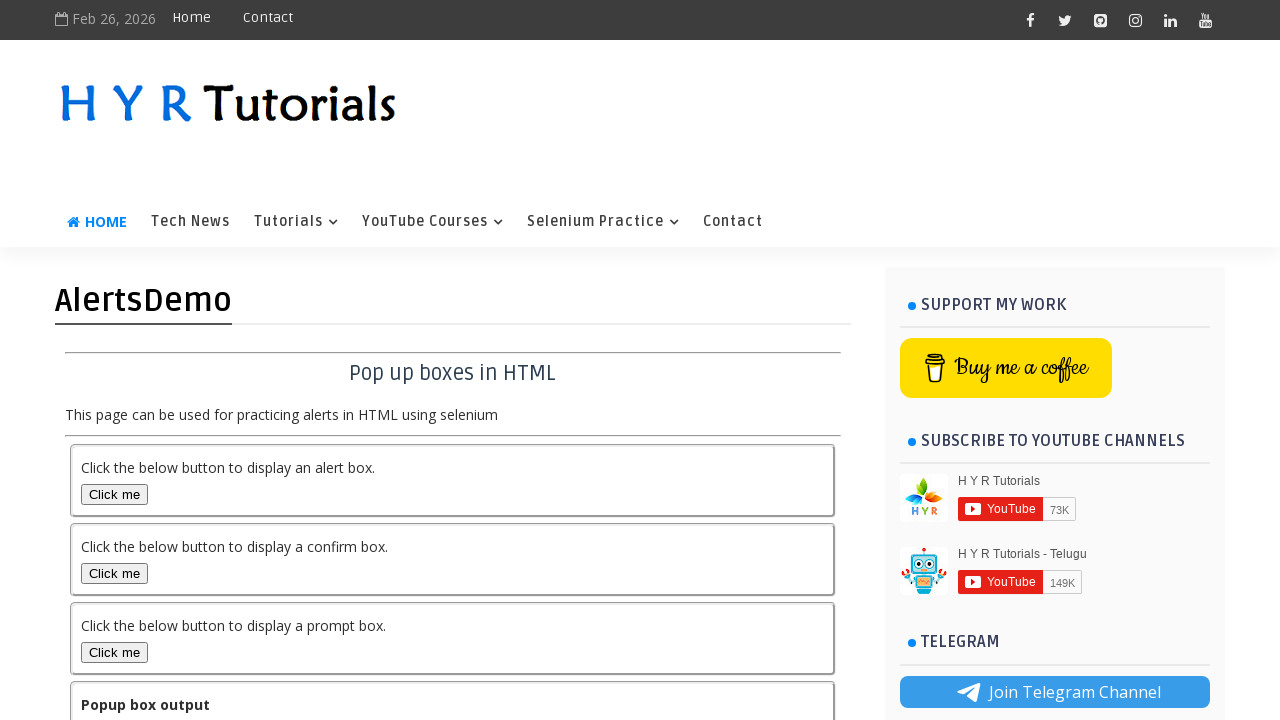

Clicked confirm box button at (114, 573) on #confirmBox
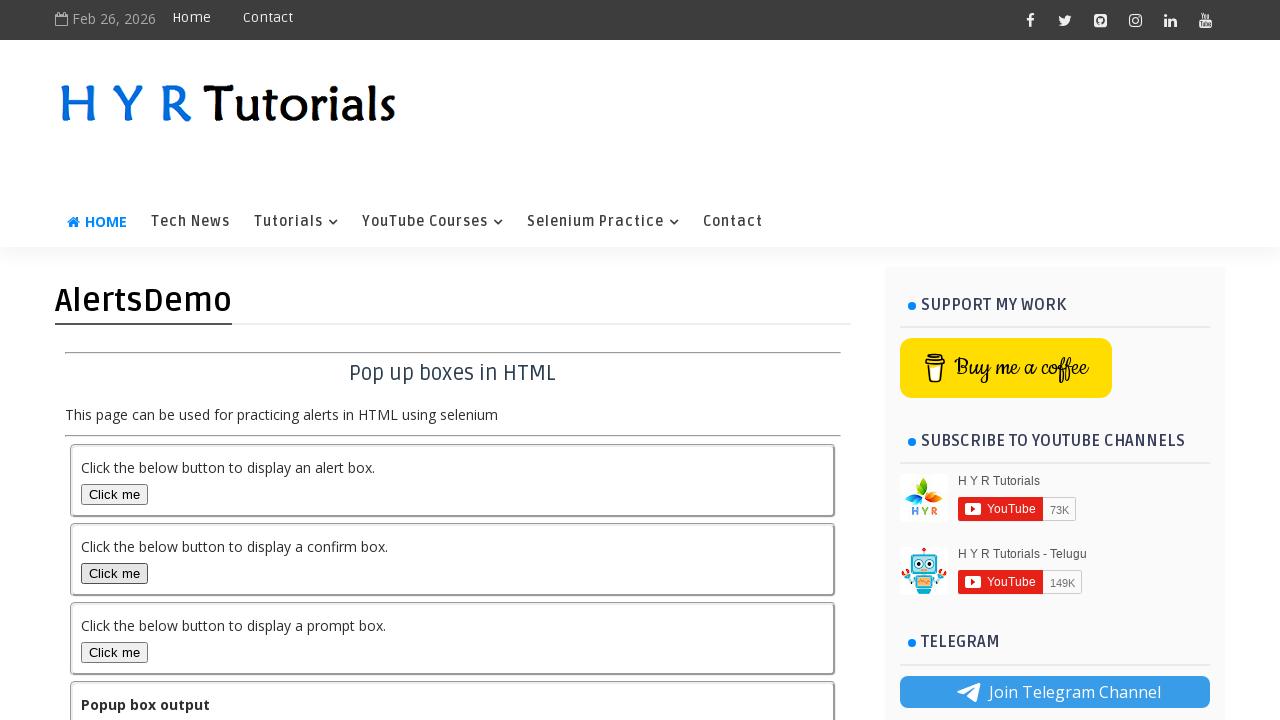

Set up dialog handler to accept confirmation
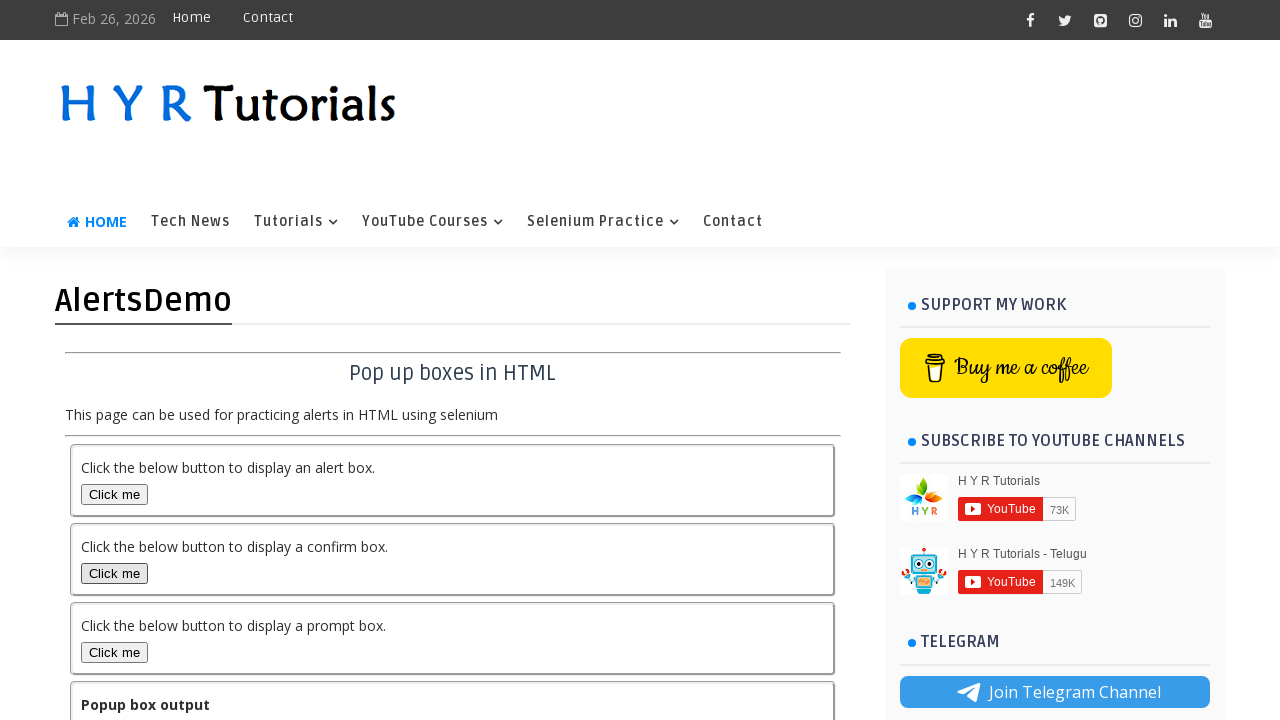

Waited for output to update after accepting dialog
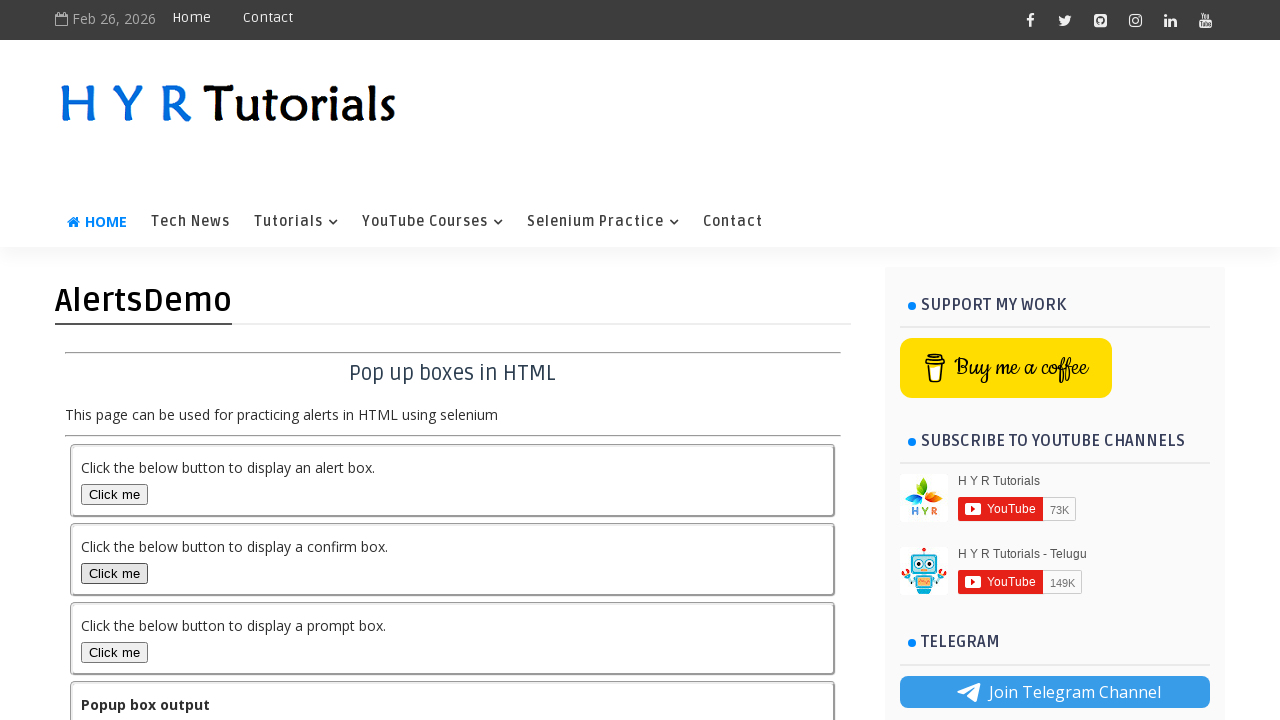

Clicked confirm box button again at (114, 573) on #confirmBox
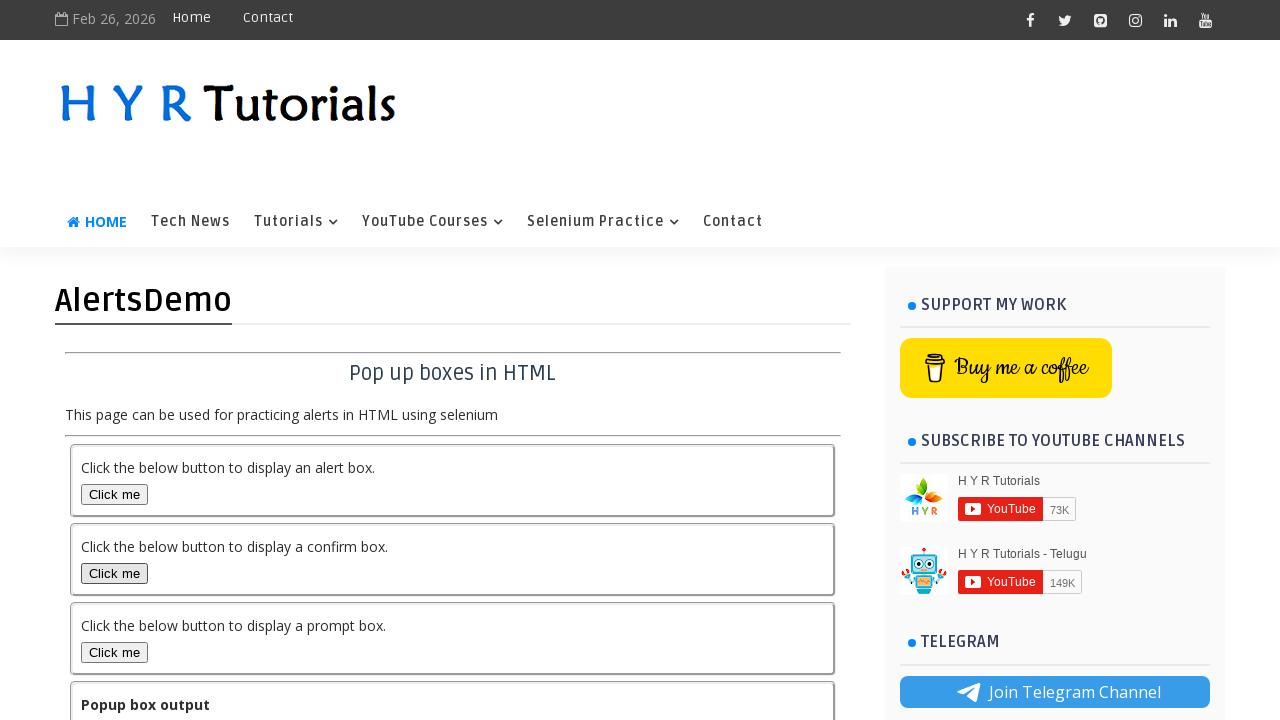

Set up dialog handler to dismiss confirmation
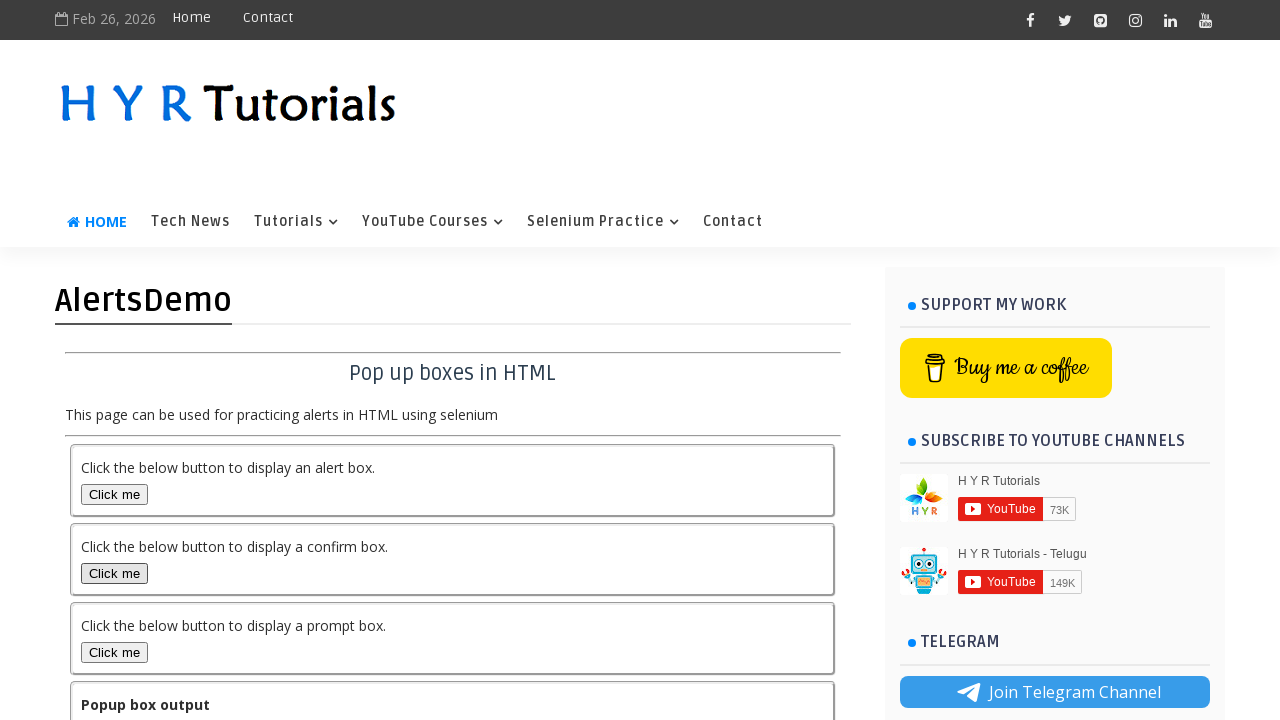

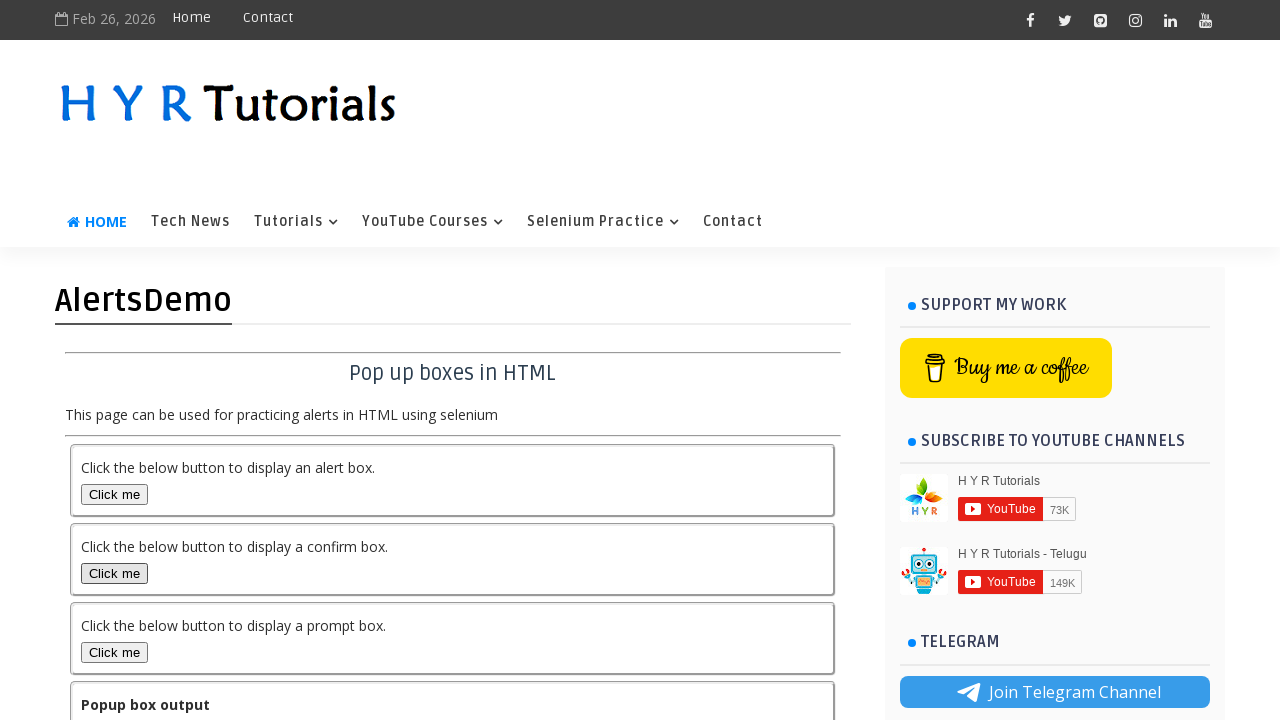